Tests dropdown select functionality by selecting an option by visible text

Starting URL: https://bonigarcia.dev/selenium-webdriver-java/web-form.html

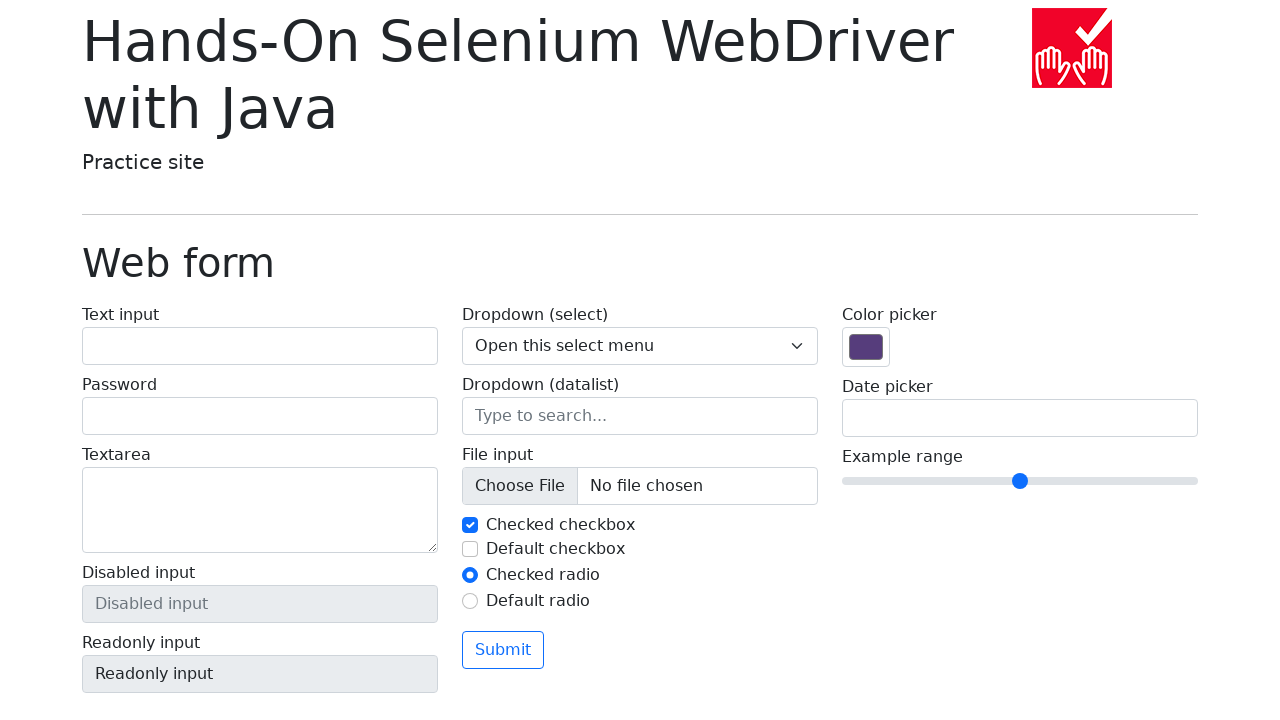

Located dropdown select element with name 'my-select'
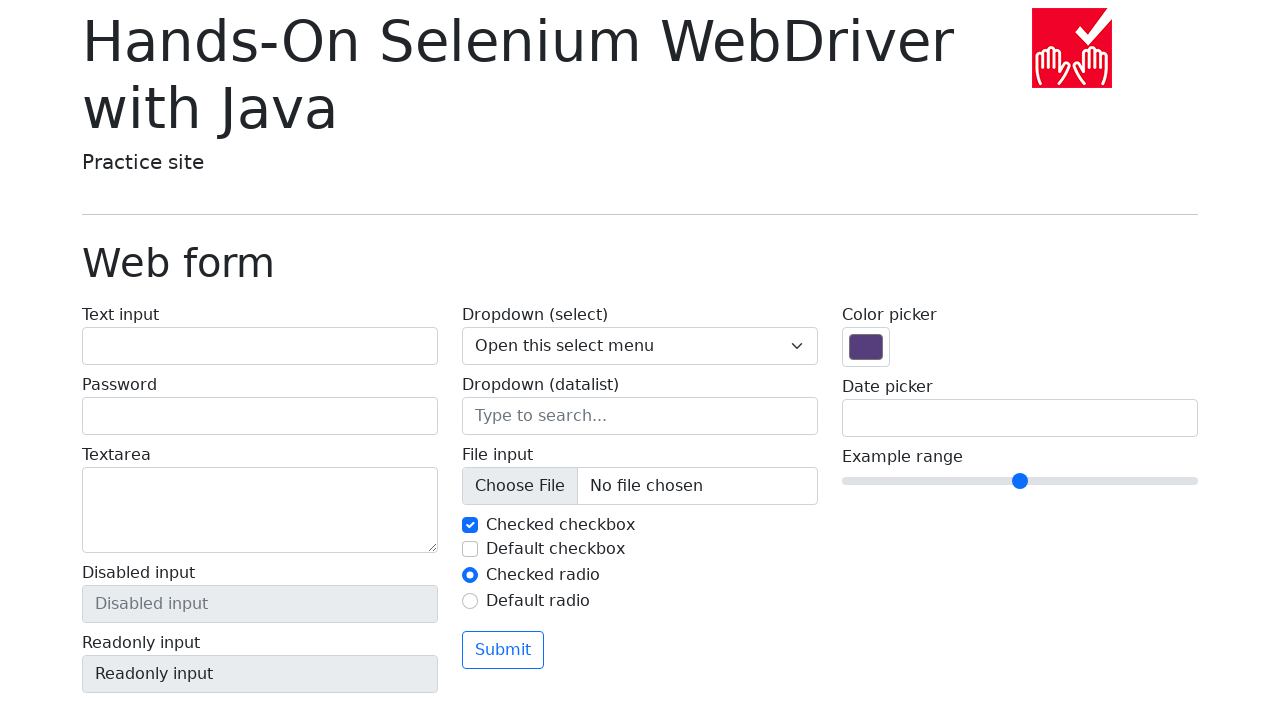

Selected option 'Three' from dropdown by visible text on select[name='my-select']
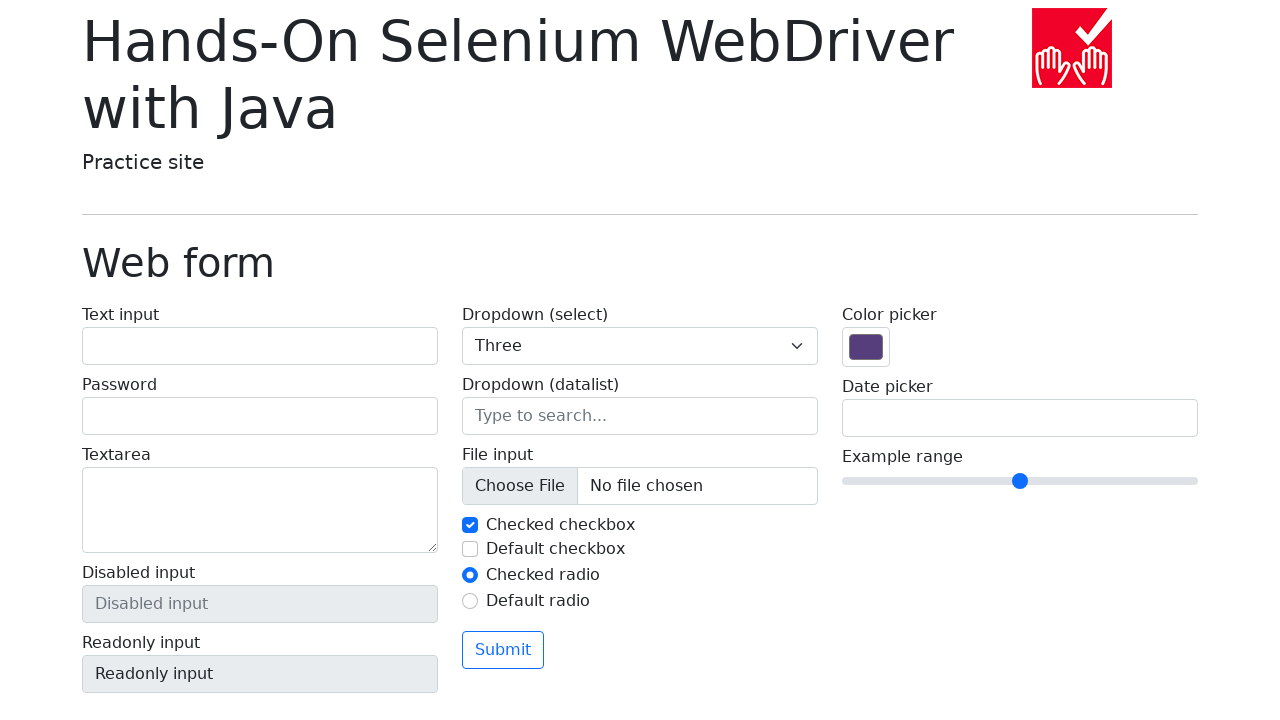

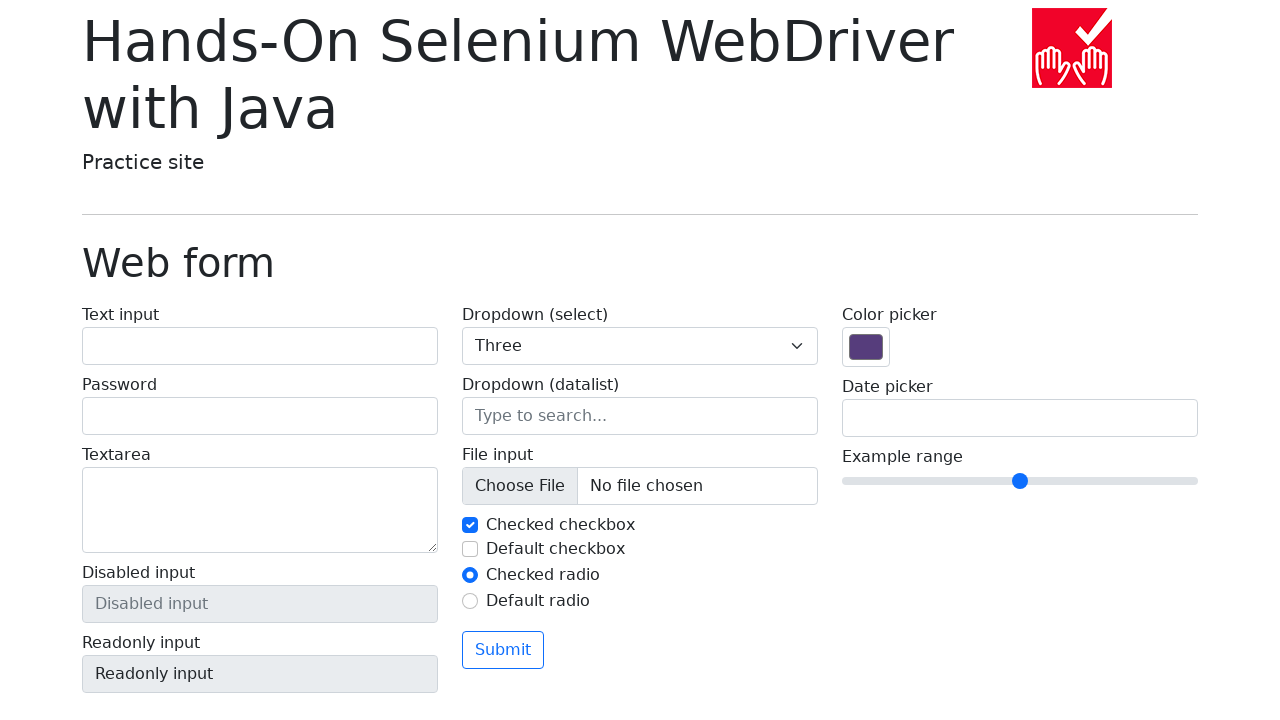